Tests basic browser navigation by visiting a Selenium practice page and then navigating to Flipkart's homepage.

Starting URL: https://vctcpune.com/selenium/practice.html

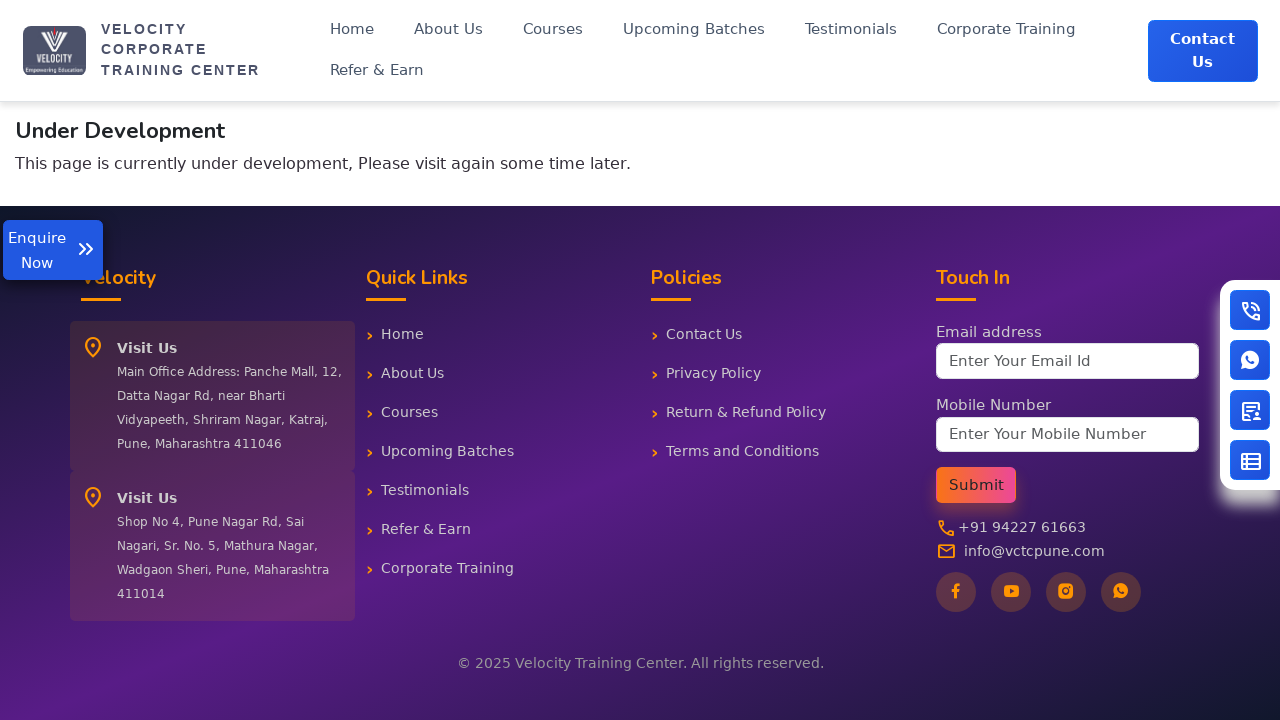

Selenium practice page loaded (domcontentloaded)
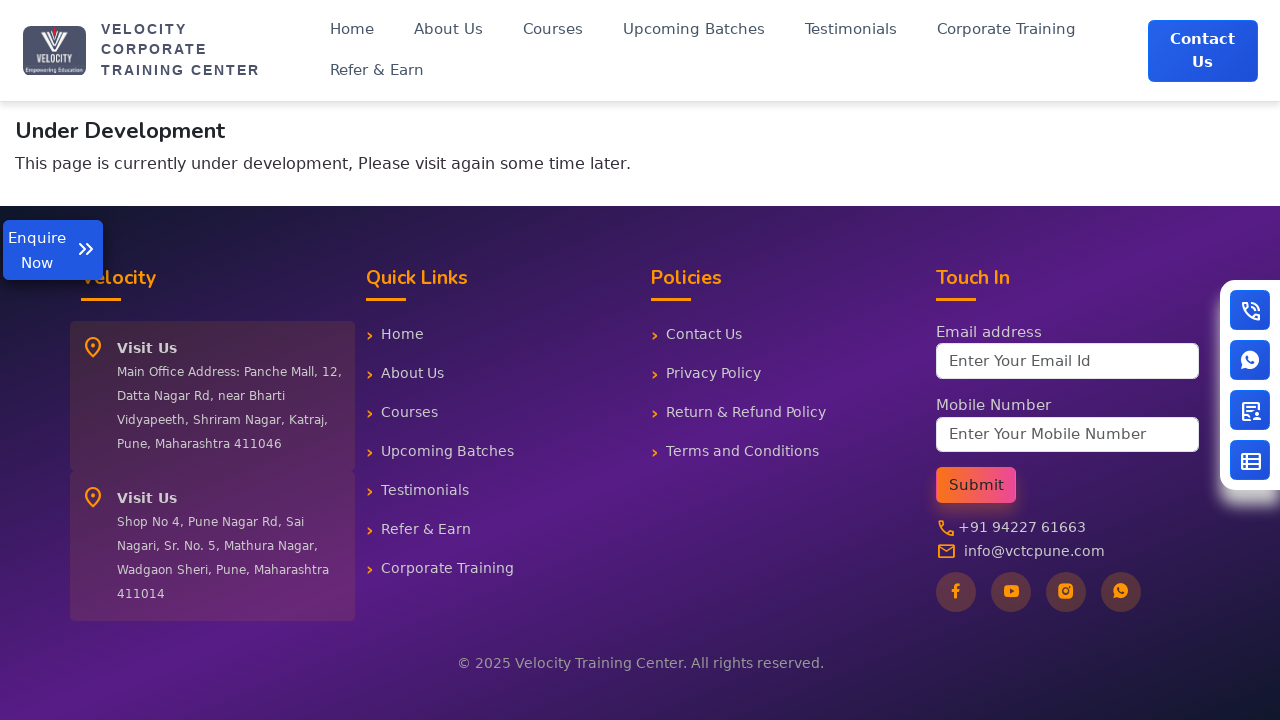

Navigated to Flipkart homepage
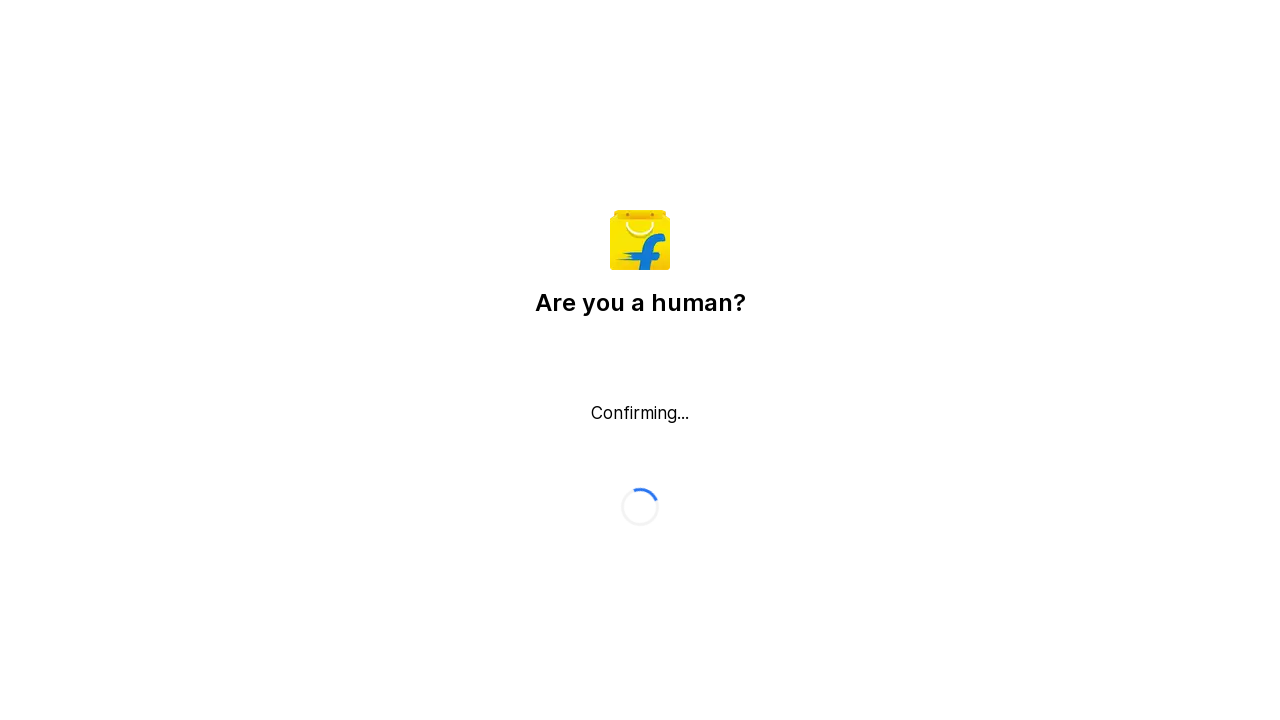

Flipkart homepage loaded (domcontentloaded)
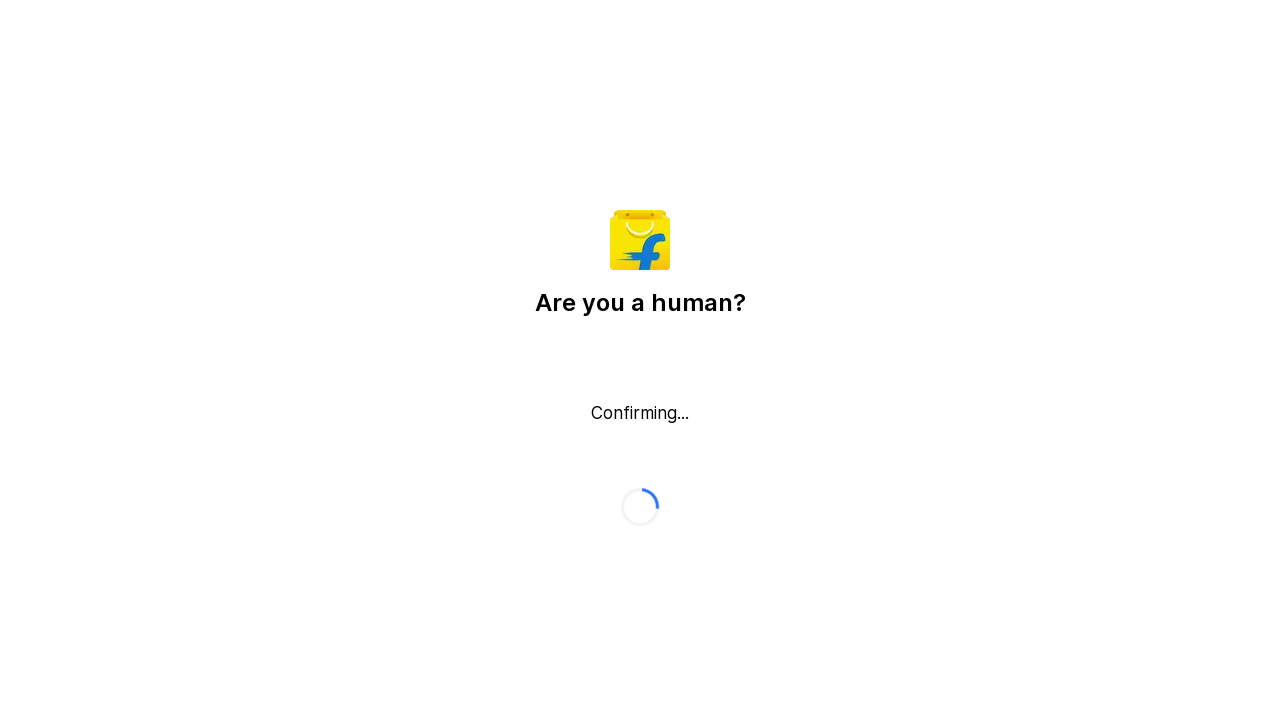

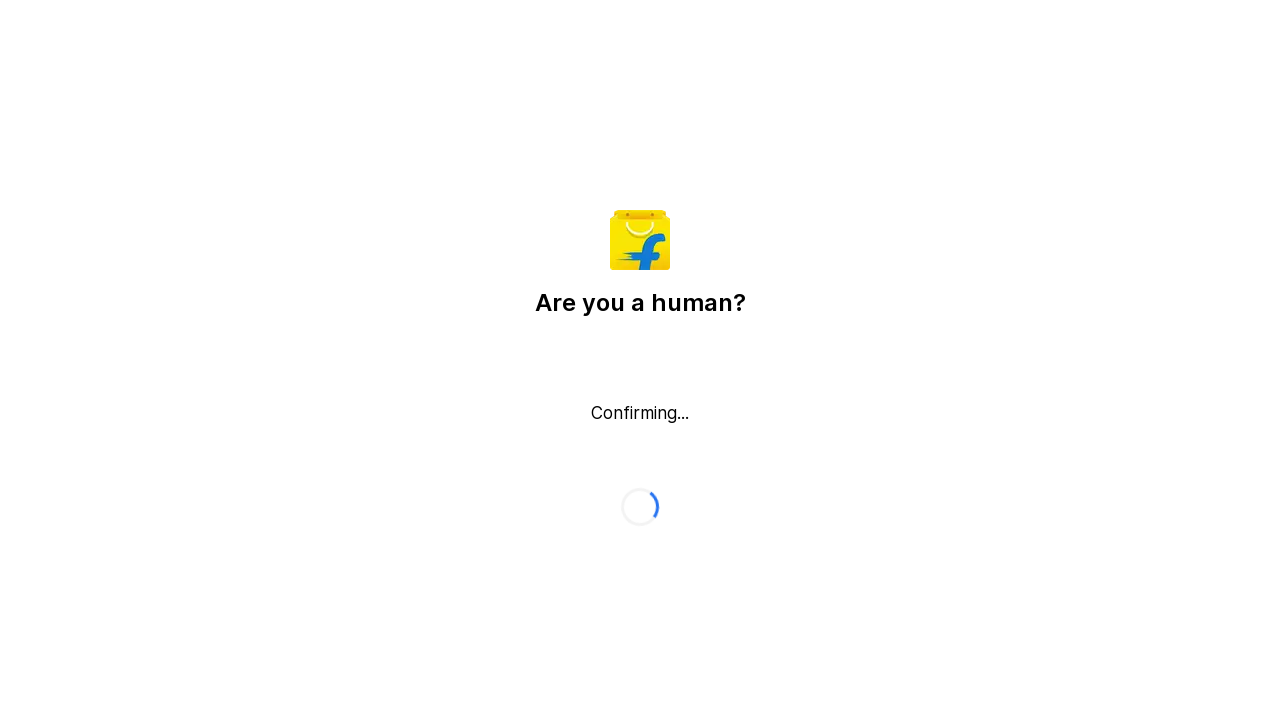